Tests dynamic content loading by navigating to the Dynamic Loading example, clicking the start button, waiting for content to load, and verifying the displayed text is "Hello World!"

Starting URL: https://the-internet.herokuapp.com/

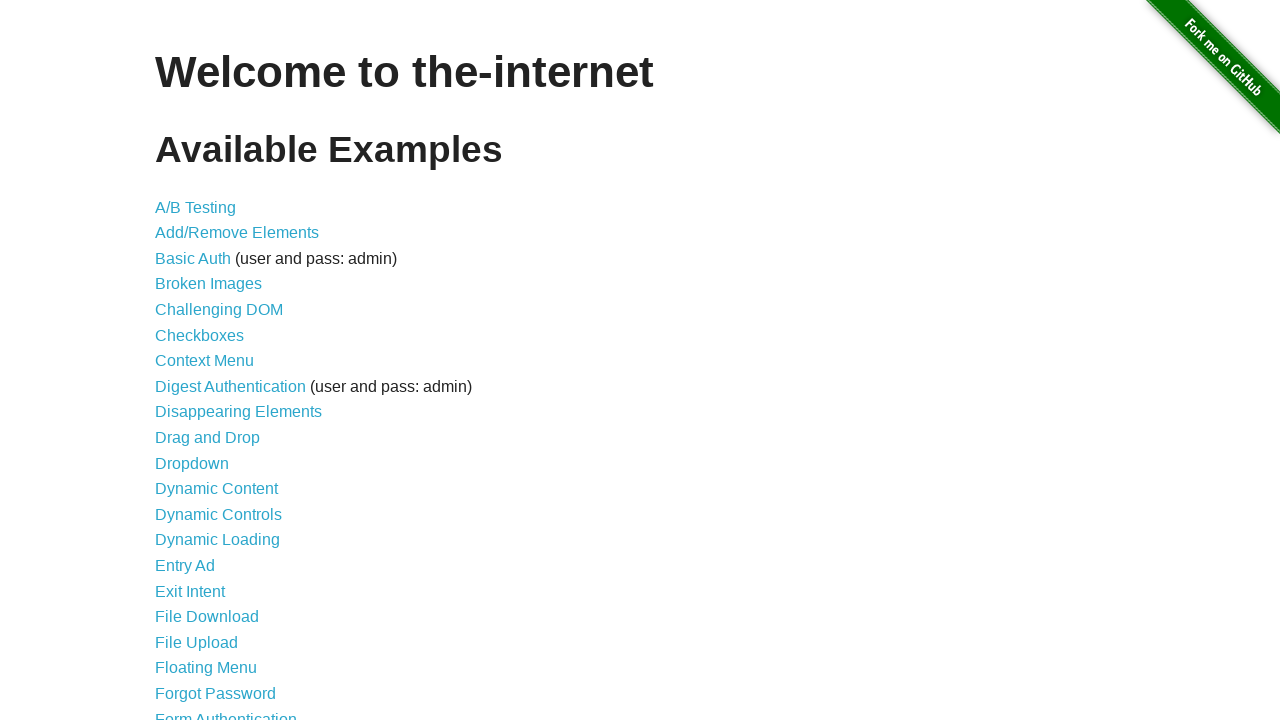

Clicked on 'Dynamic Loading' link at (218, 540) on text=Dynamic Loading
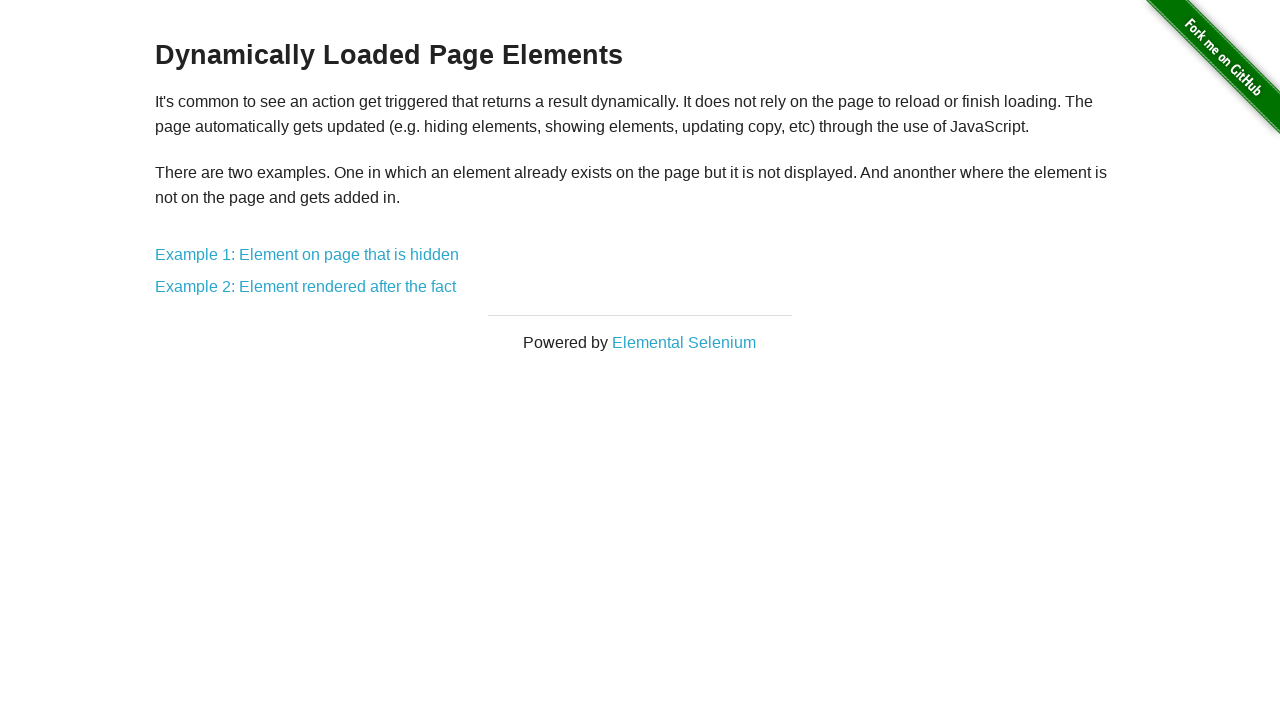

Clicked on 'Example 1' link at (307, 255) on a:has-text('Example 1')
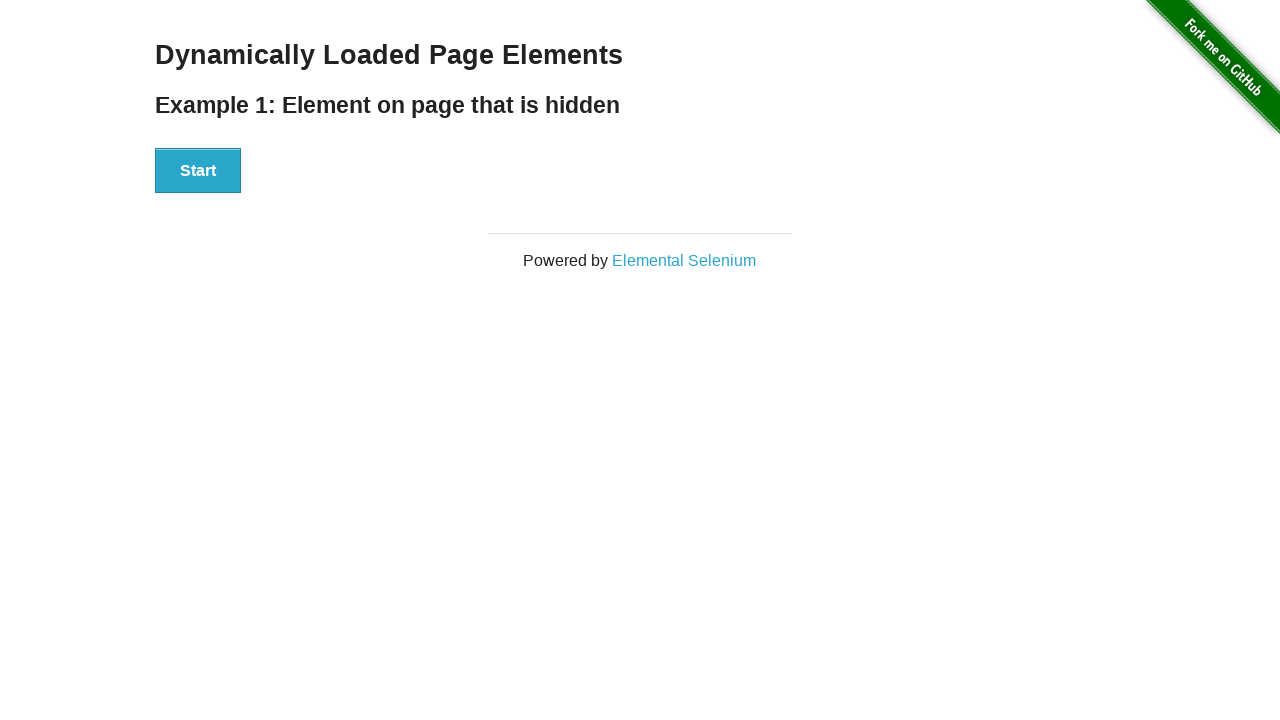

Clicked the Start button to initiate dynamic content loading at (198, 171) on .example #start button
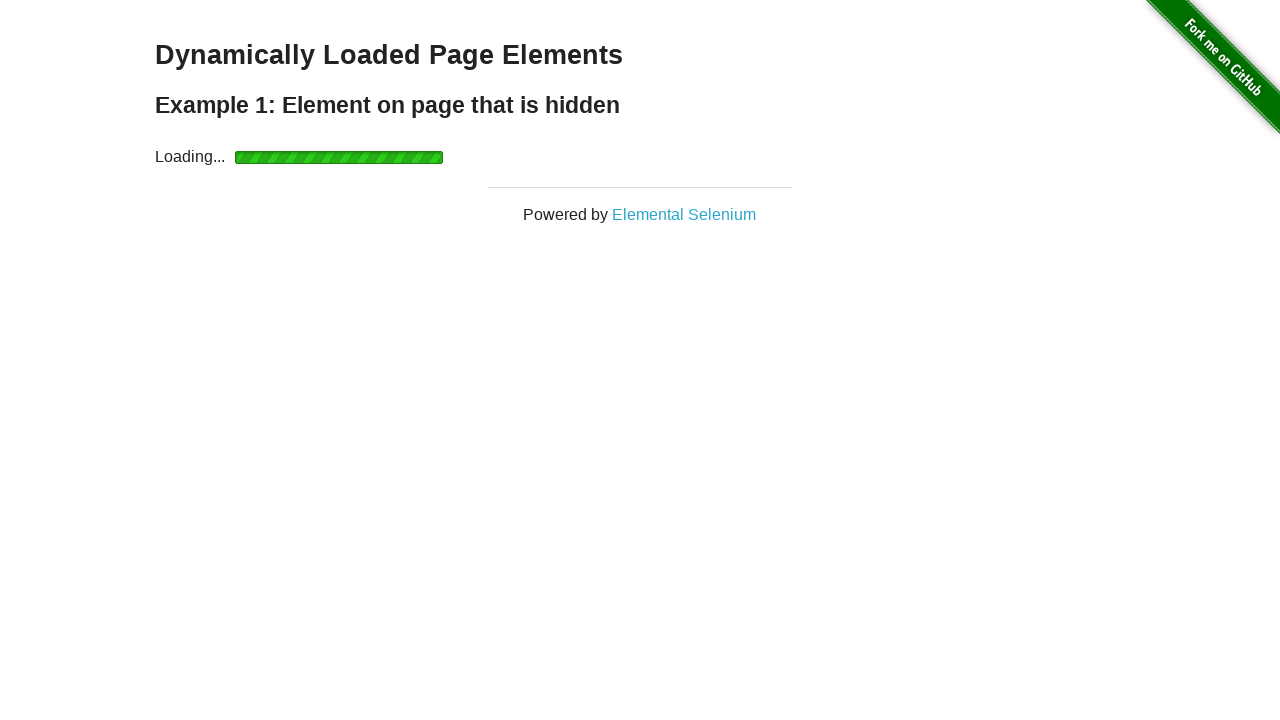

Waited for dynamic content to load and finish element became visible
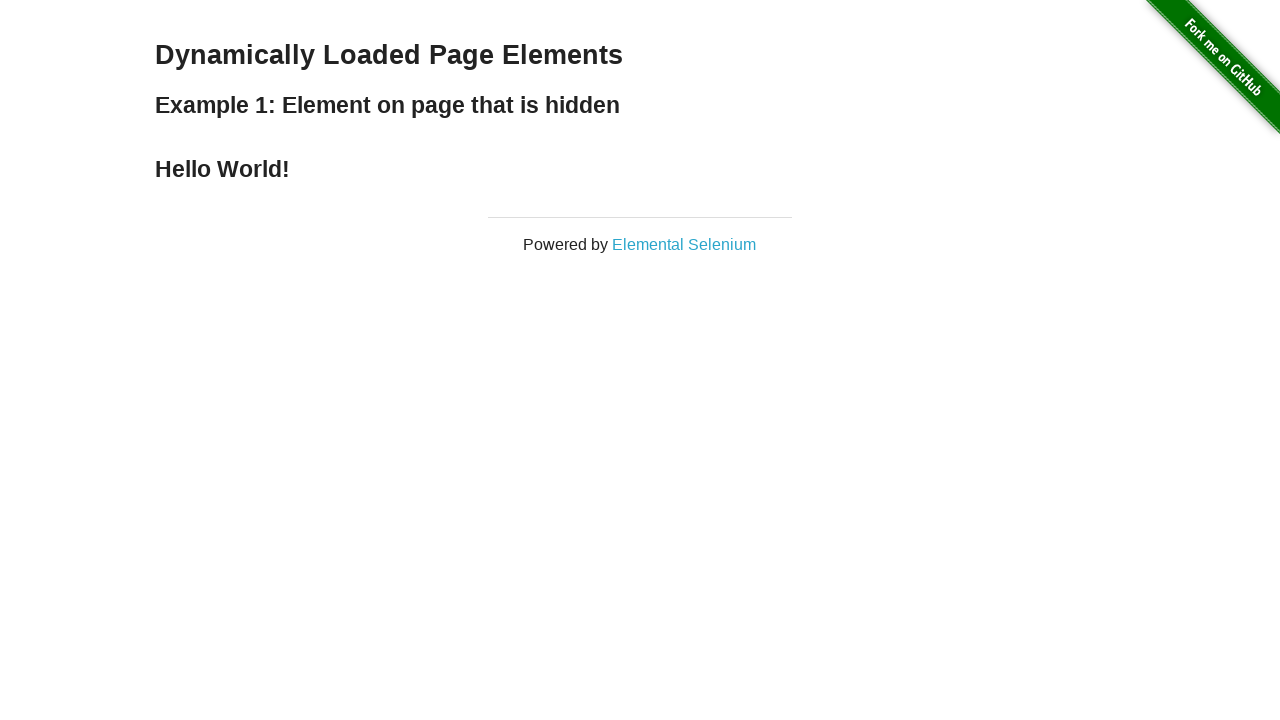

Verified that displayed text is 'Hello World!'
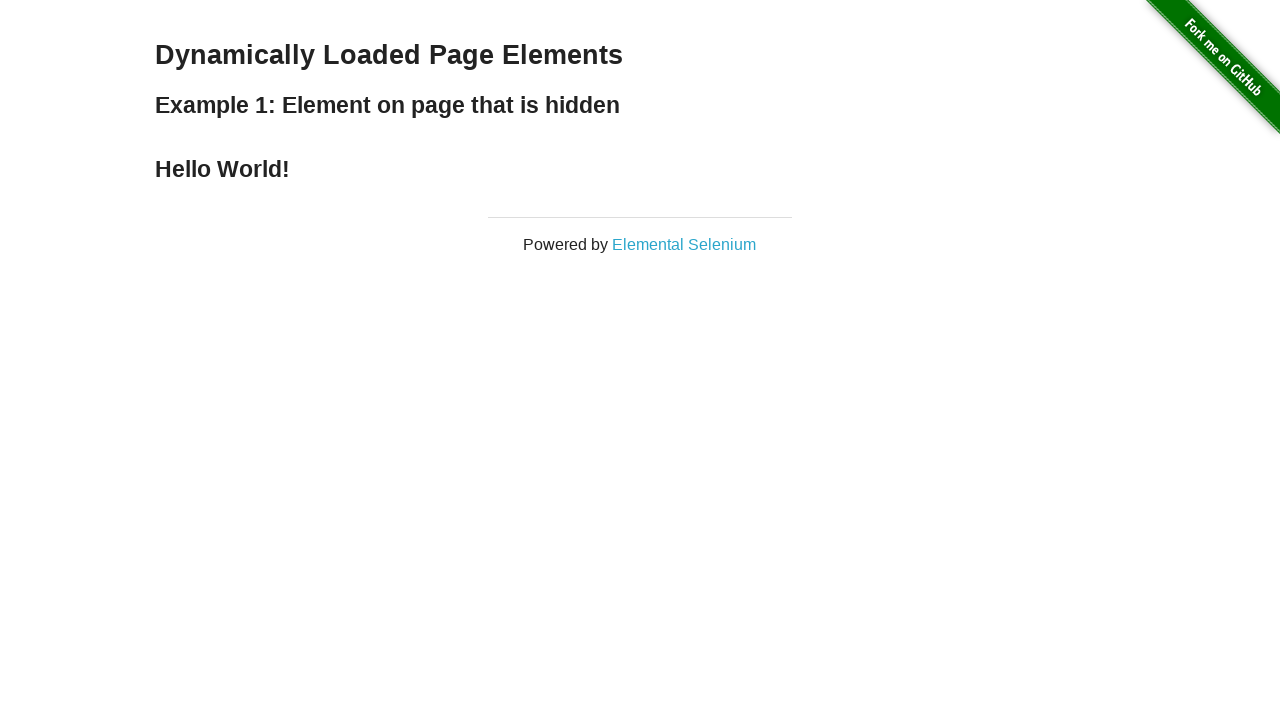

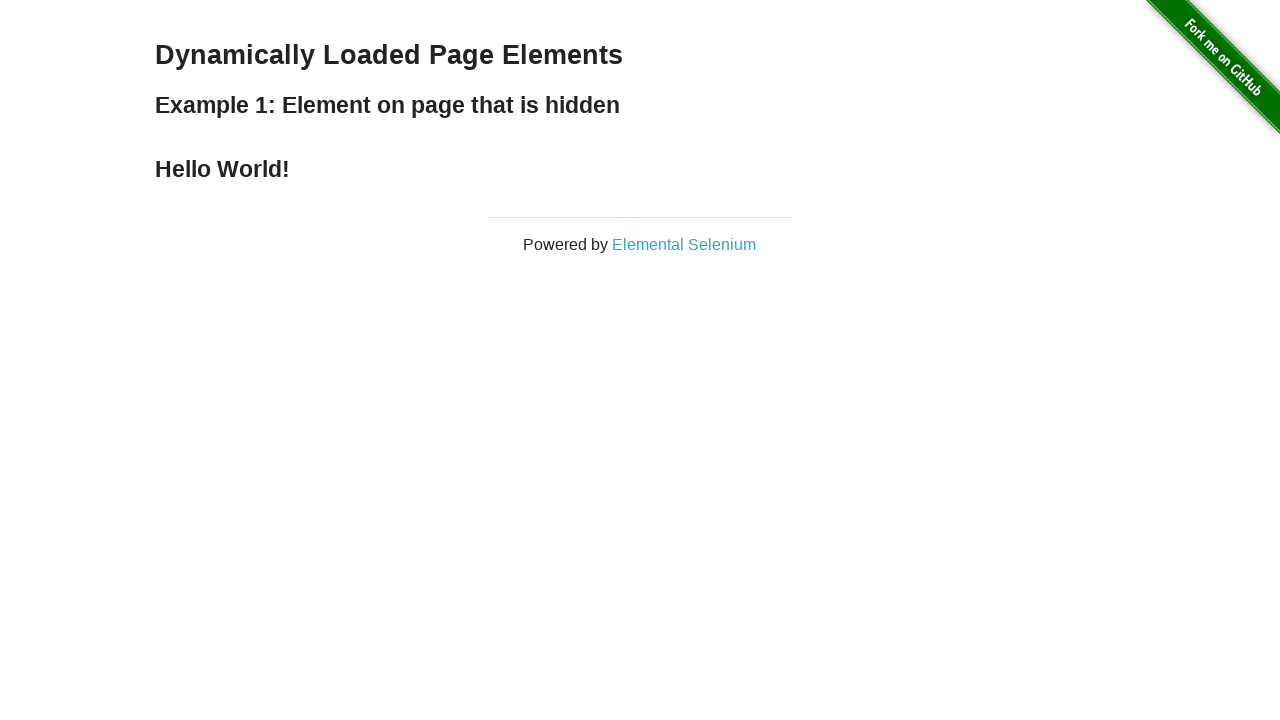